Navigates through the Shifting Content example on the-internet.herokuapp.com, clicking through to the Menu Element example and verifying menu items are present

Starting URL: https://the-internet.herokuapp.com/

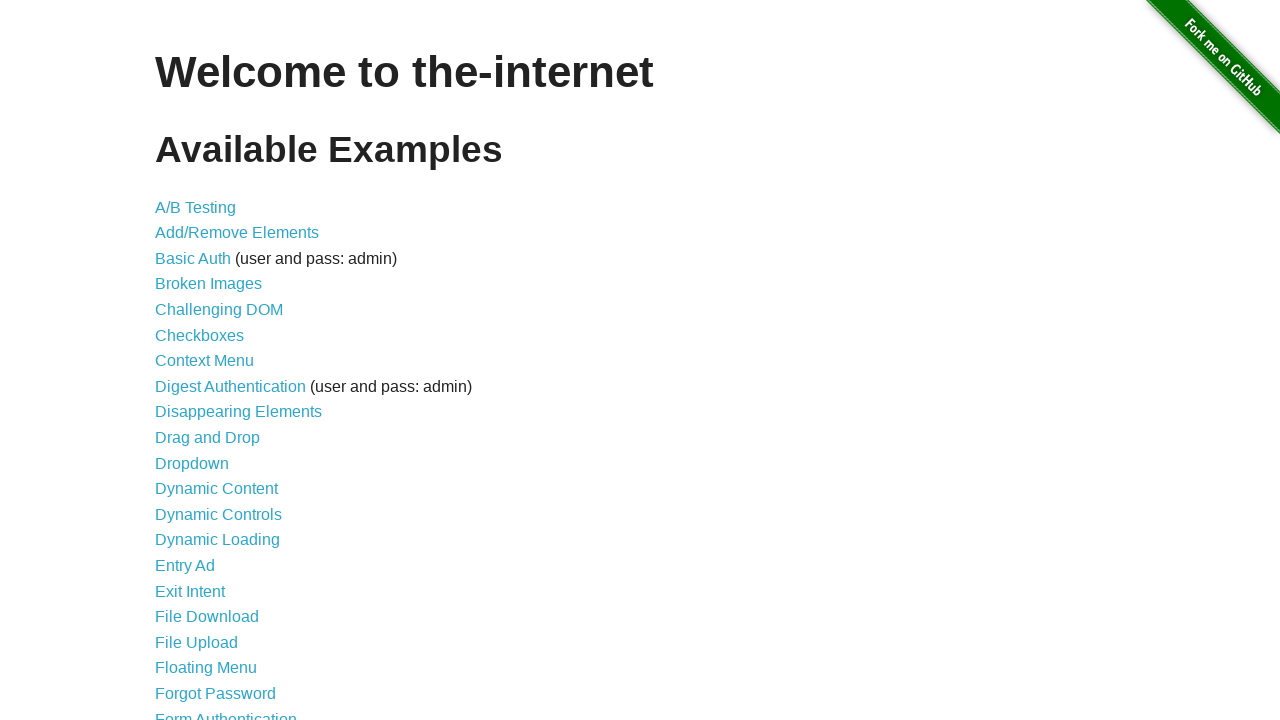

Clicked on 'Shifting Content' link at (212, 523) on text=Shifting Content
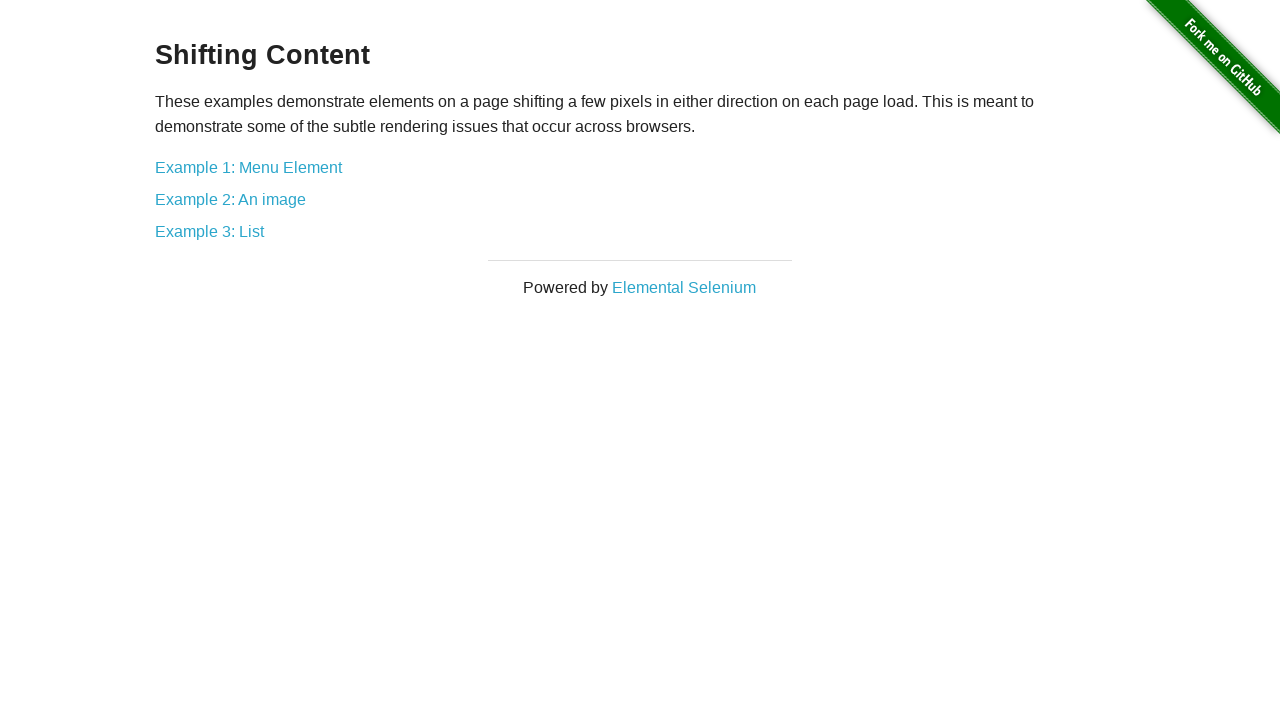

Clicked on 'Example 1: Menu Element' link at (248, 167) on text=Example 1: Menu Element
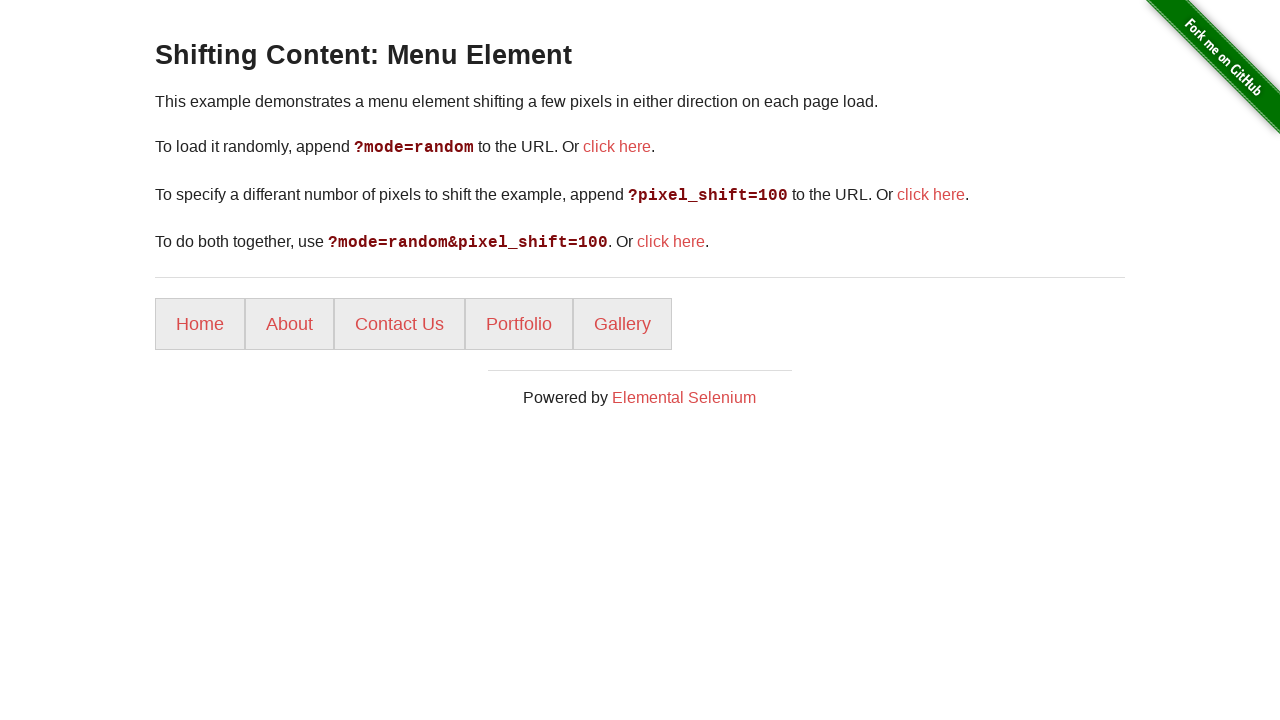

Menu items loaded and became visible
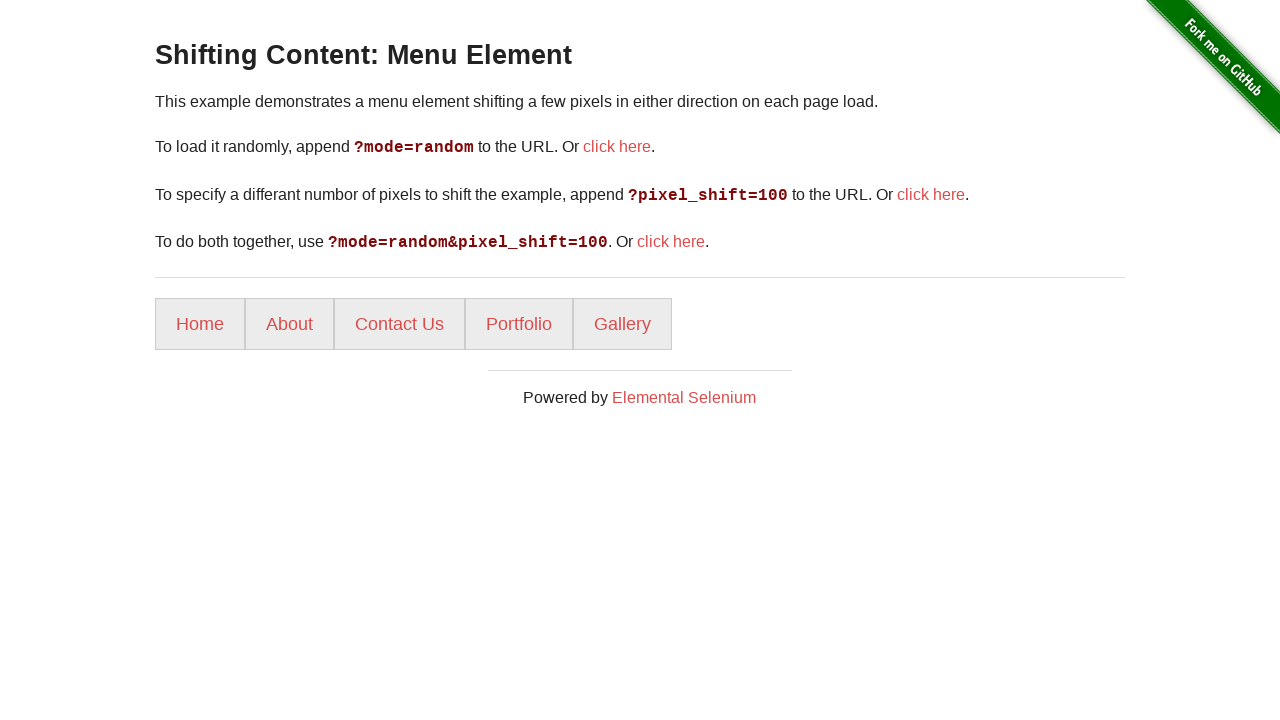

Retrieved all menu items from the page
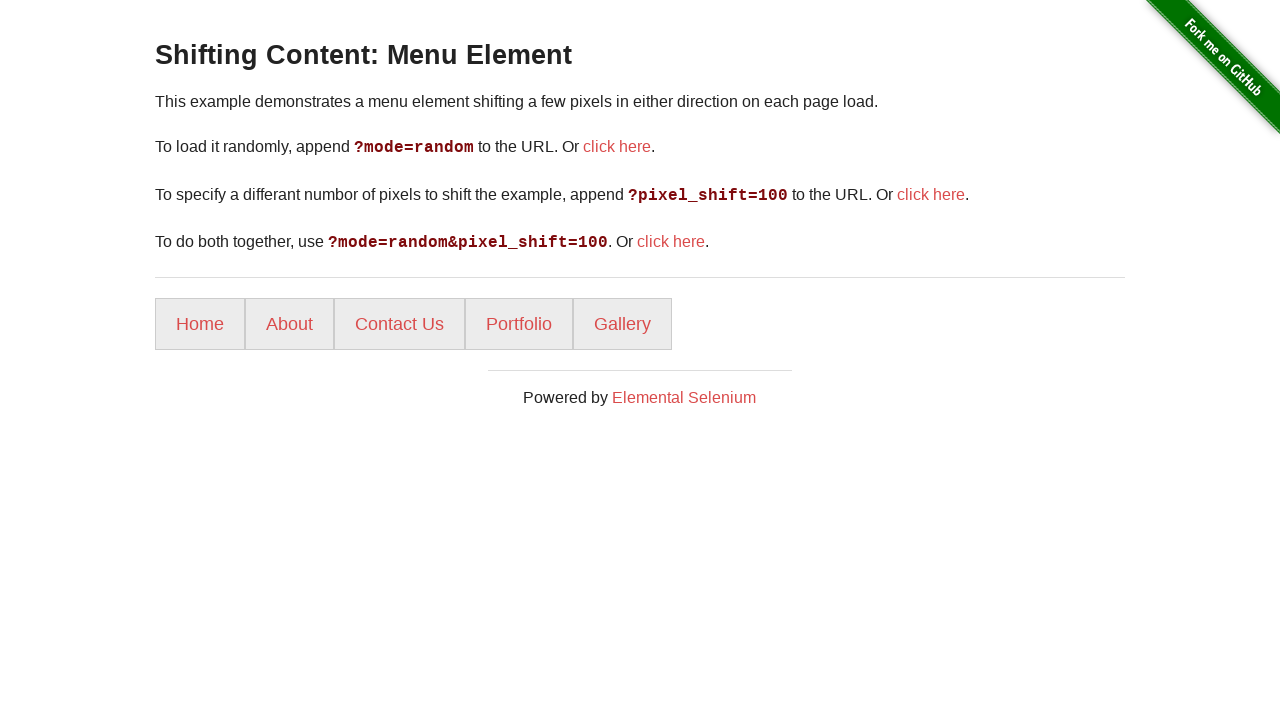

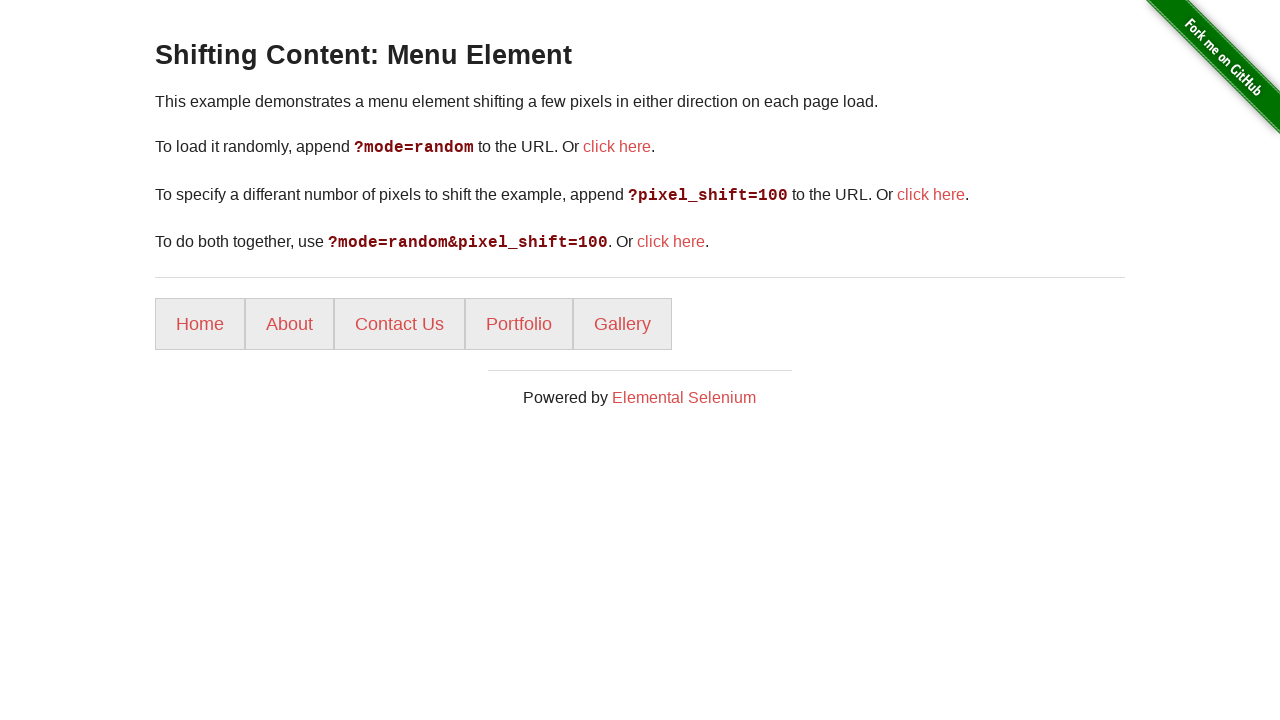